Waits for a price to reach $100, then clicks a button and solves a mathematical captcha by calculating a formula and submitting the answer

Starting URL: http://suninjuly.github.io/explicit_wait2.html

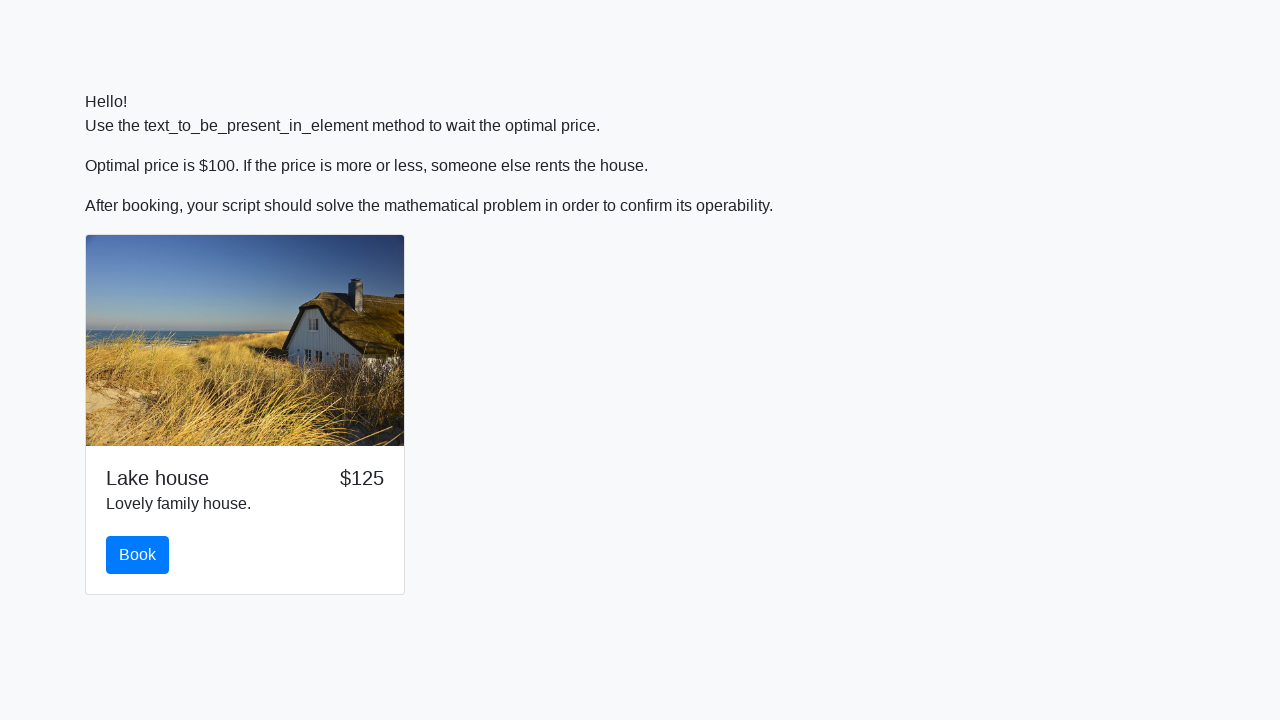

Waited for price to reach $100
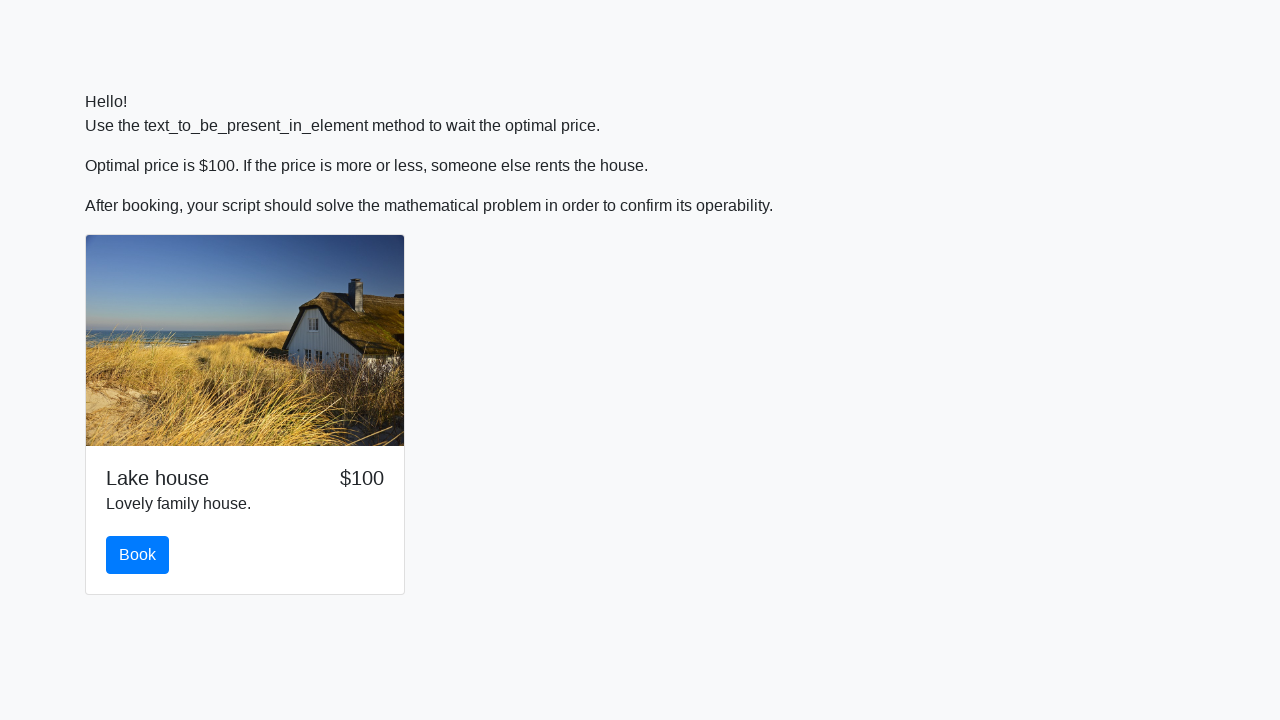

Clicked the book button at (138, 555) on #book
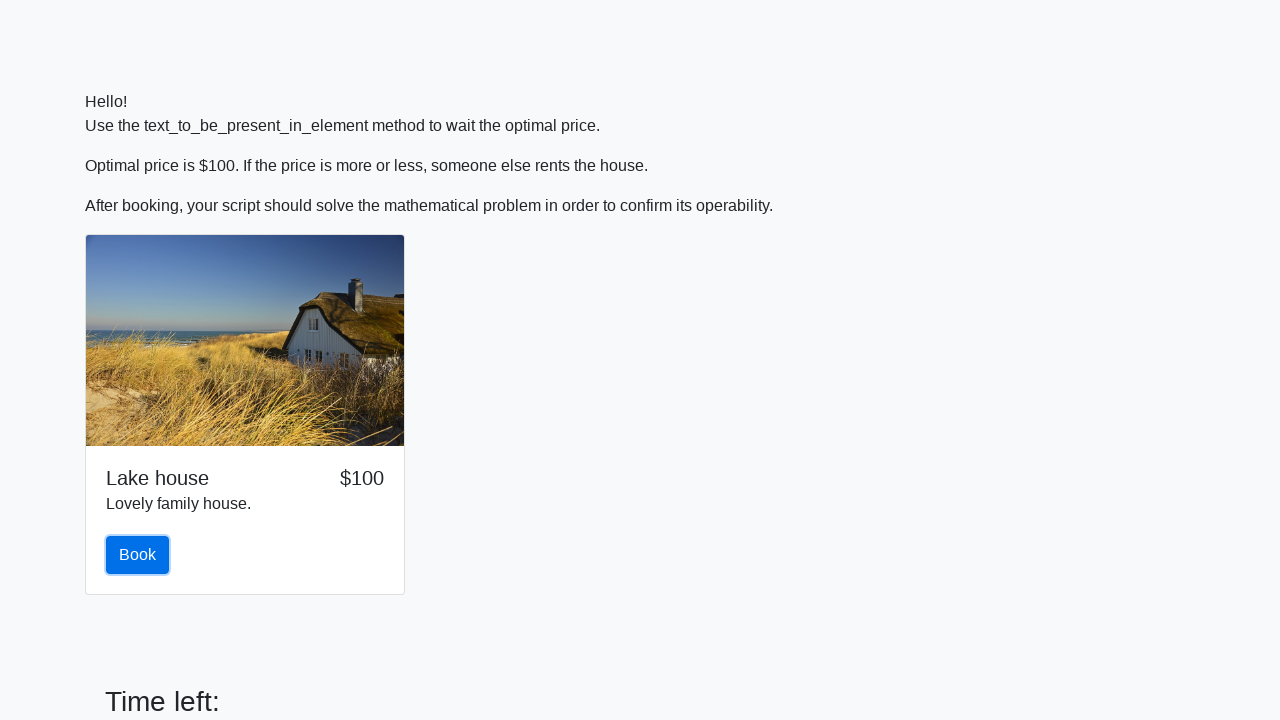

Retrieved value for calculation: 65
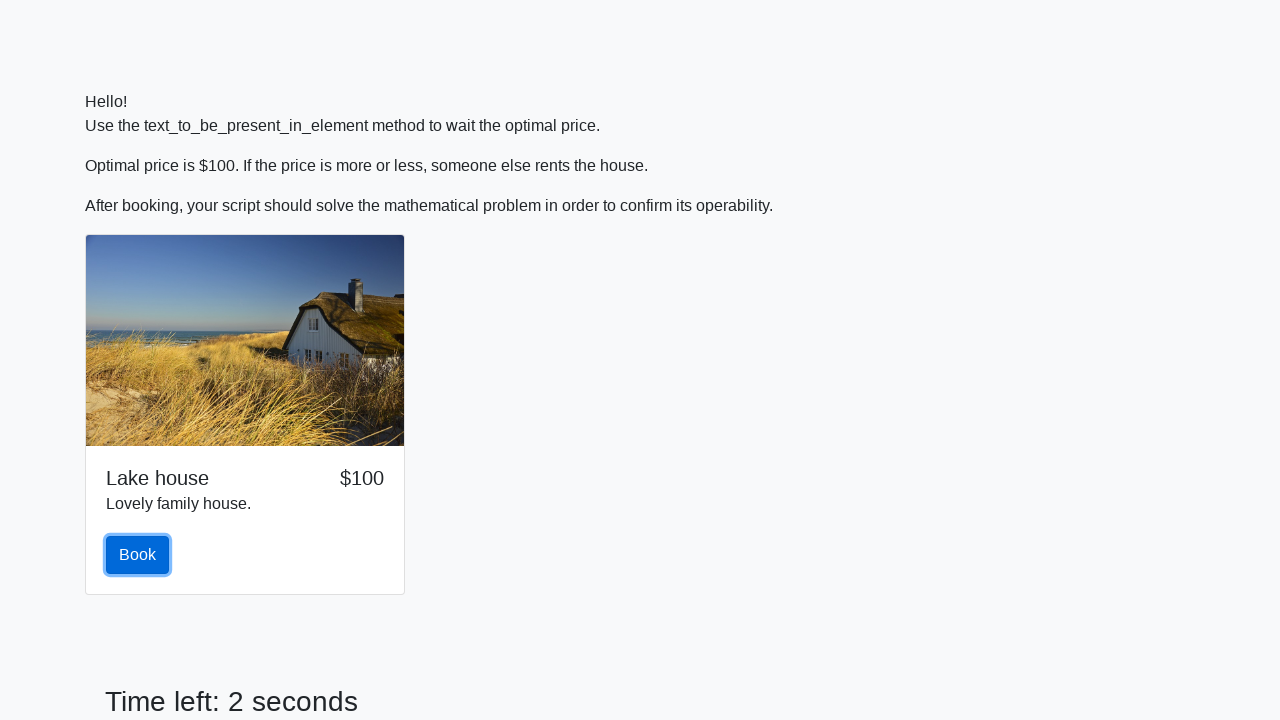

Calculated formula result: 2.2947488853487297
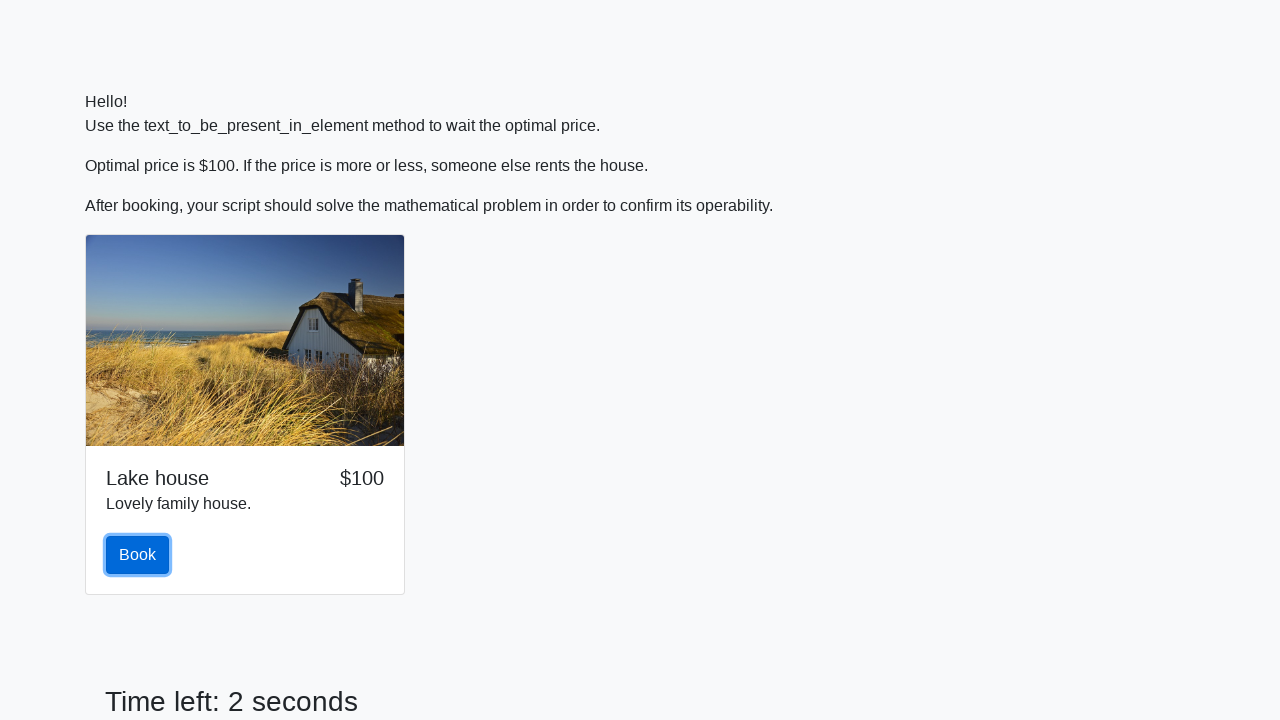

Filled answer field with calculated value: 2.2947488853487297 on #answer
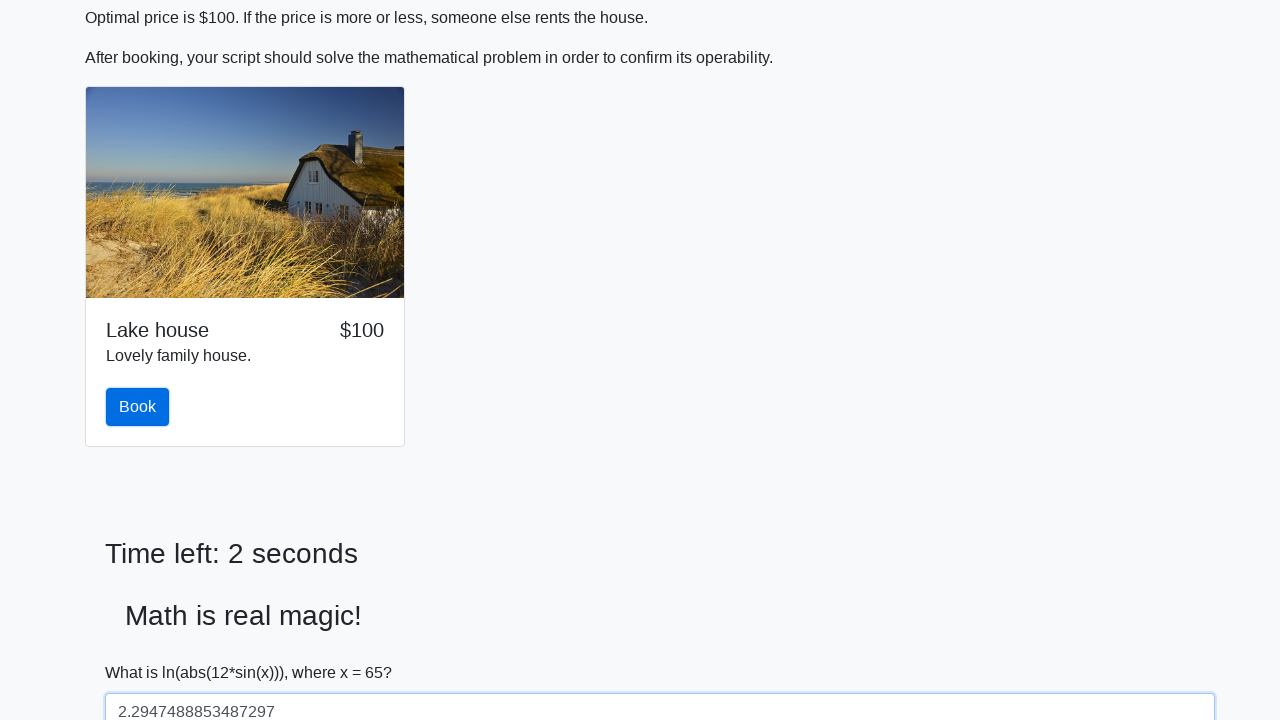

Clicked solve button to submit the captcha answer at (143, 651) on #solve
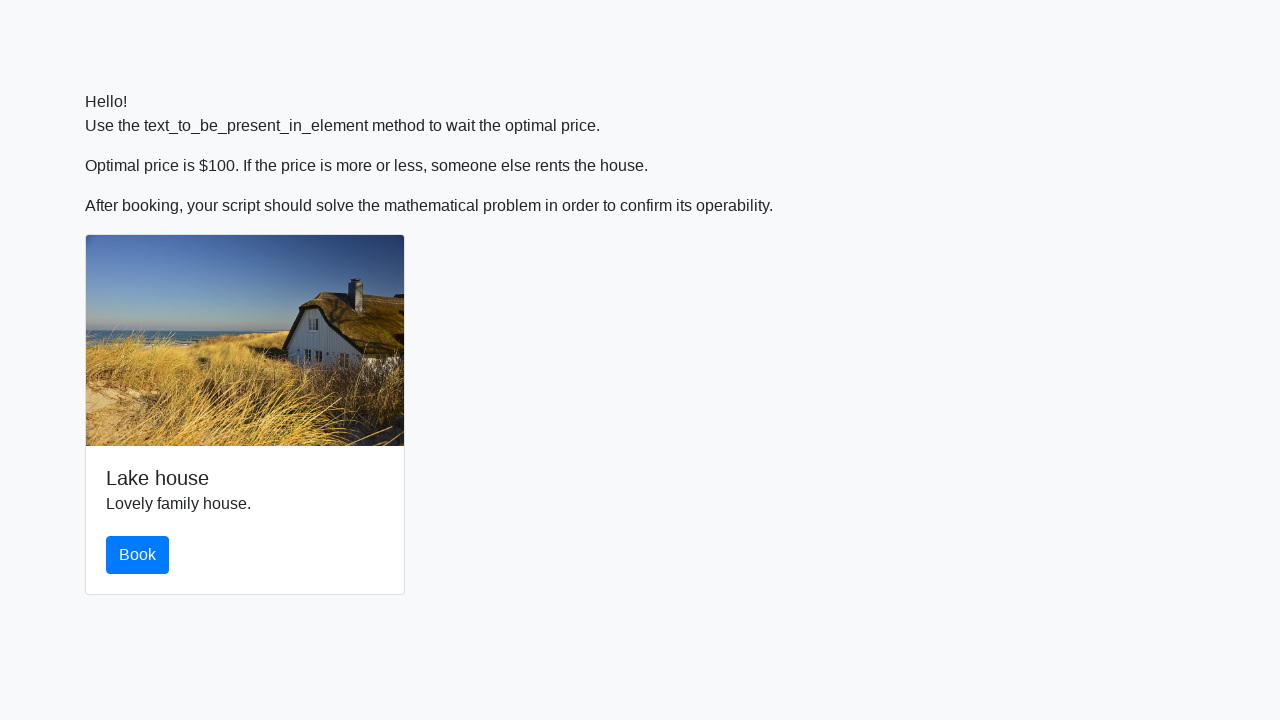

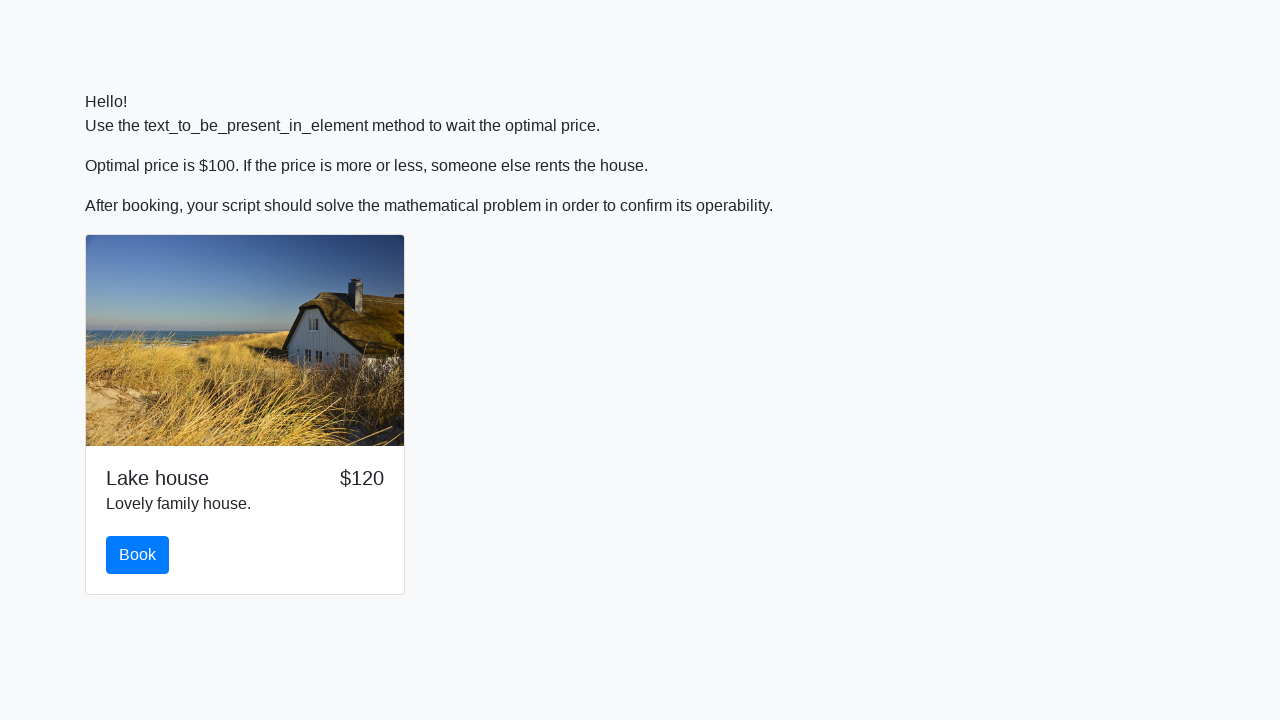